Tests that edits are cancelled when pressing Escape

Starting URL: https://demo.playwright.dev/todomvc

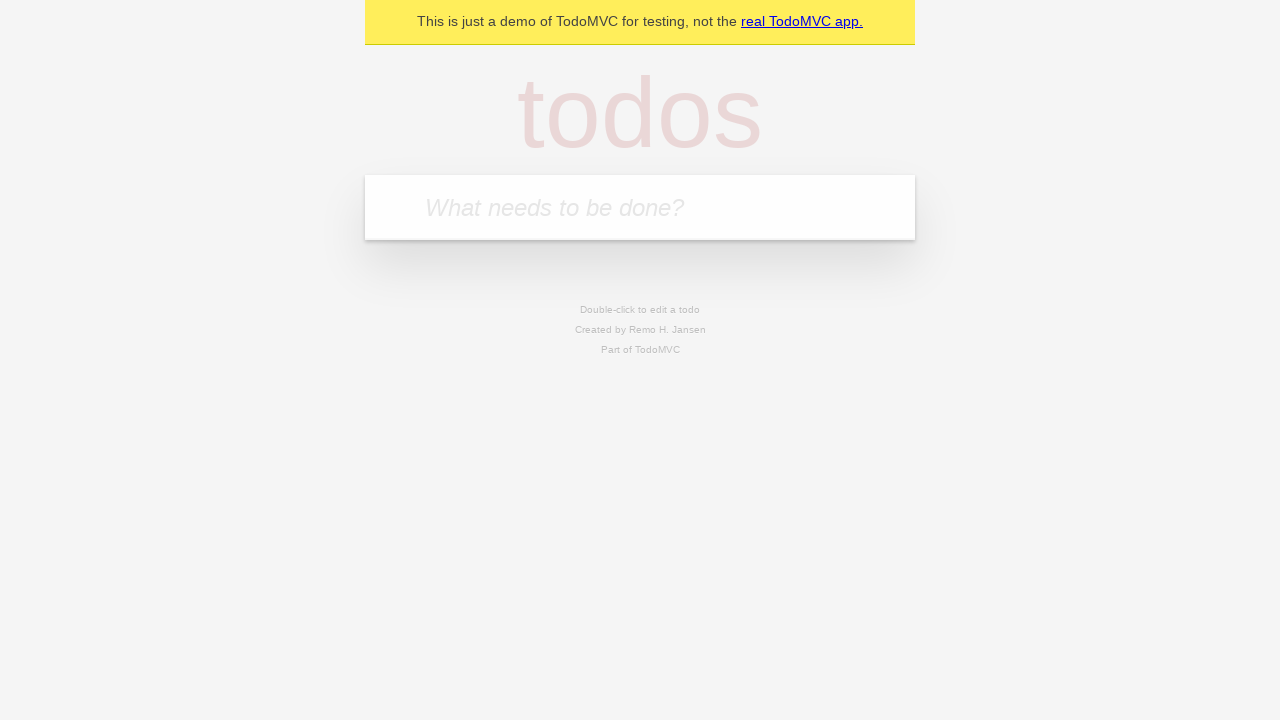

Located the 'What needs to be done?' input field
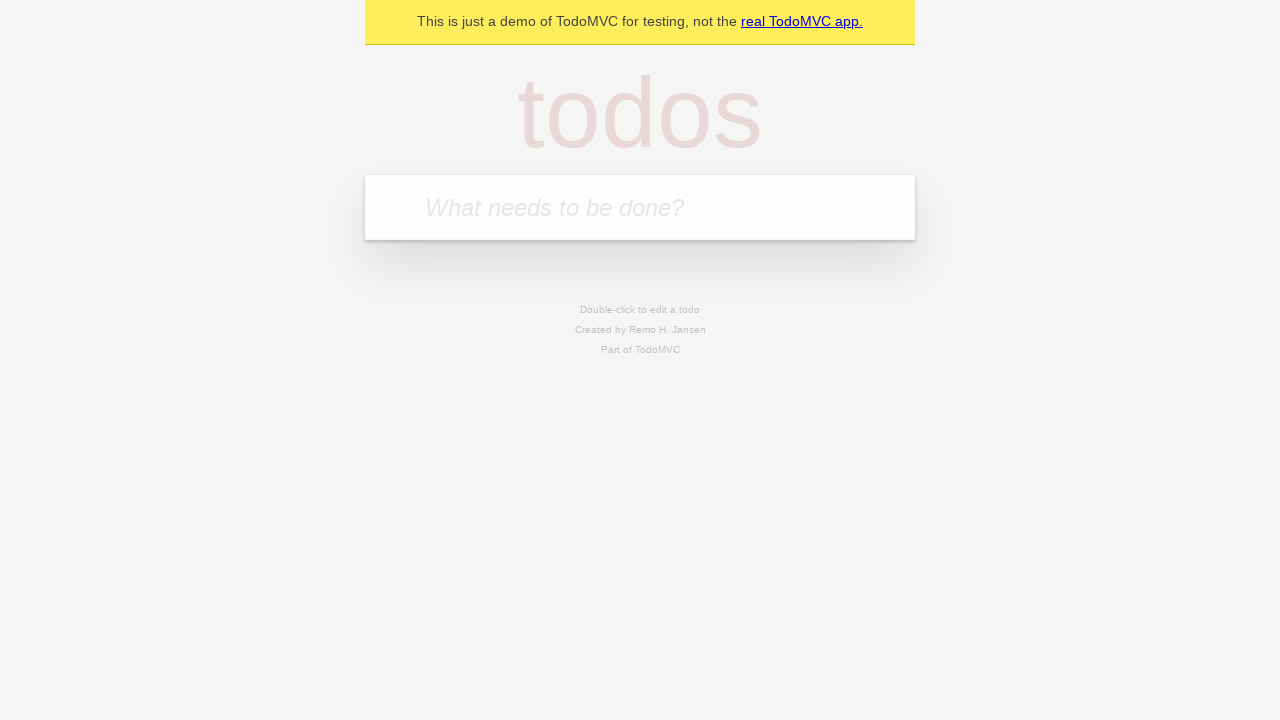

Filled todo input with 'buy some cheese' on internal:attr=[placeholder="What needs to be done?"i]
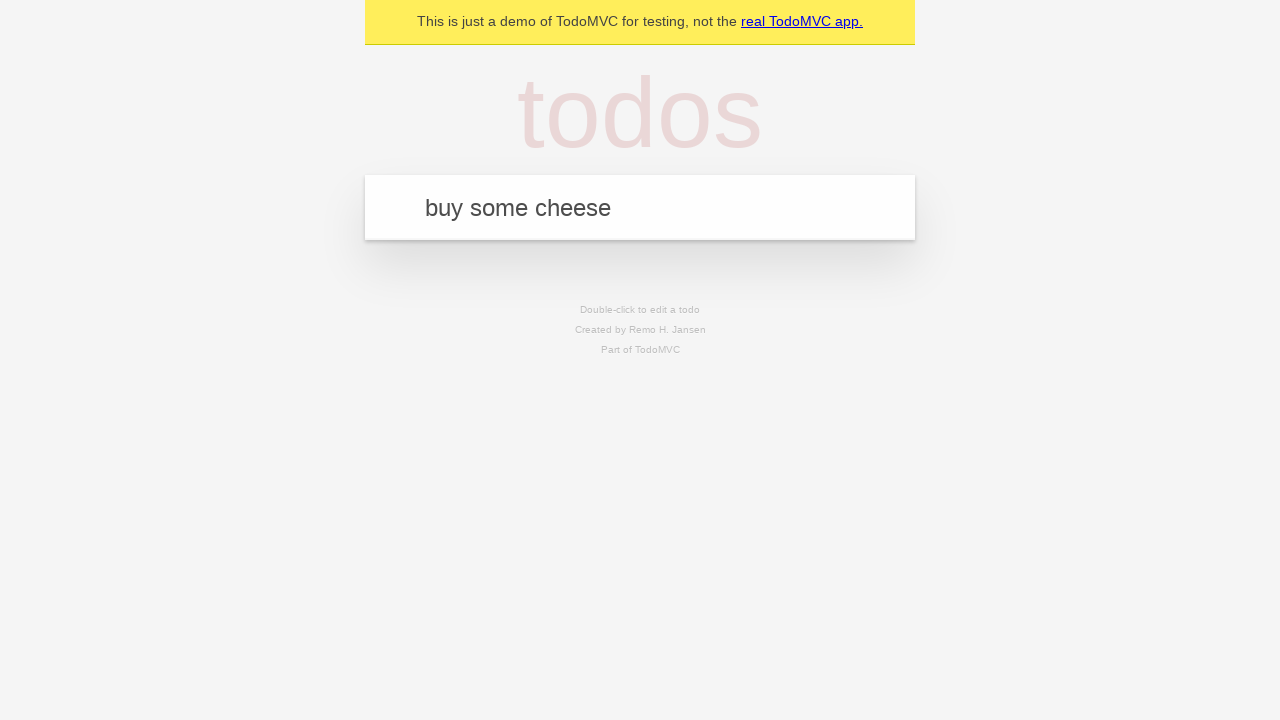

Pressed Enter to create todo 'buy some cheese' on internal:attr=[placeholder="What needs to be done?"i]
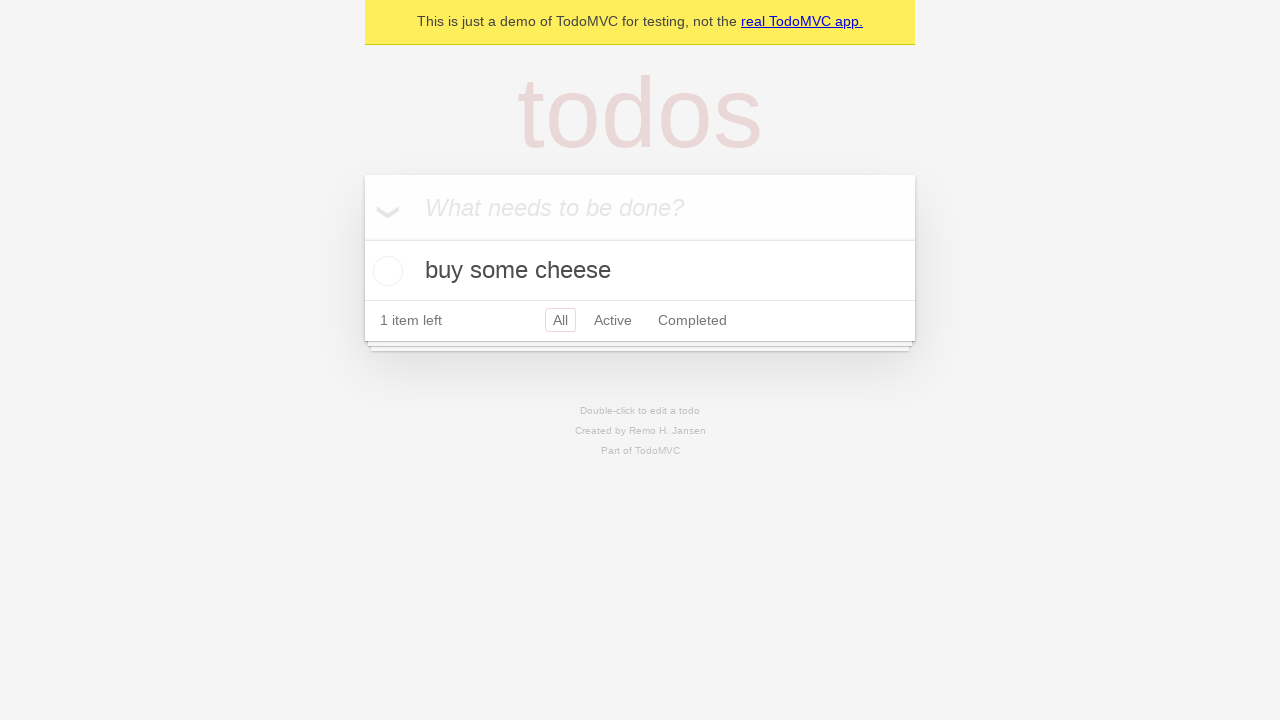

Filled todo input with 'feed the cat' on internal:attr=[placeholder="What needs to be done?"i]
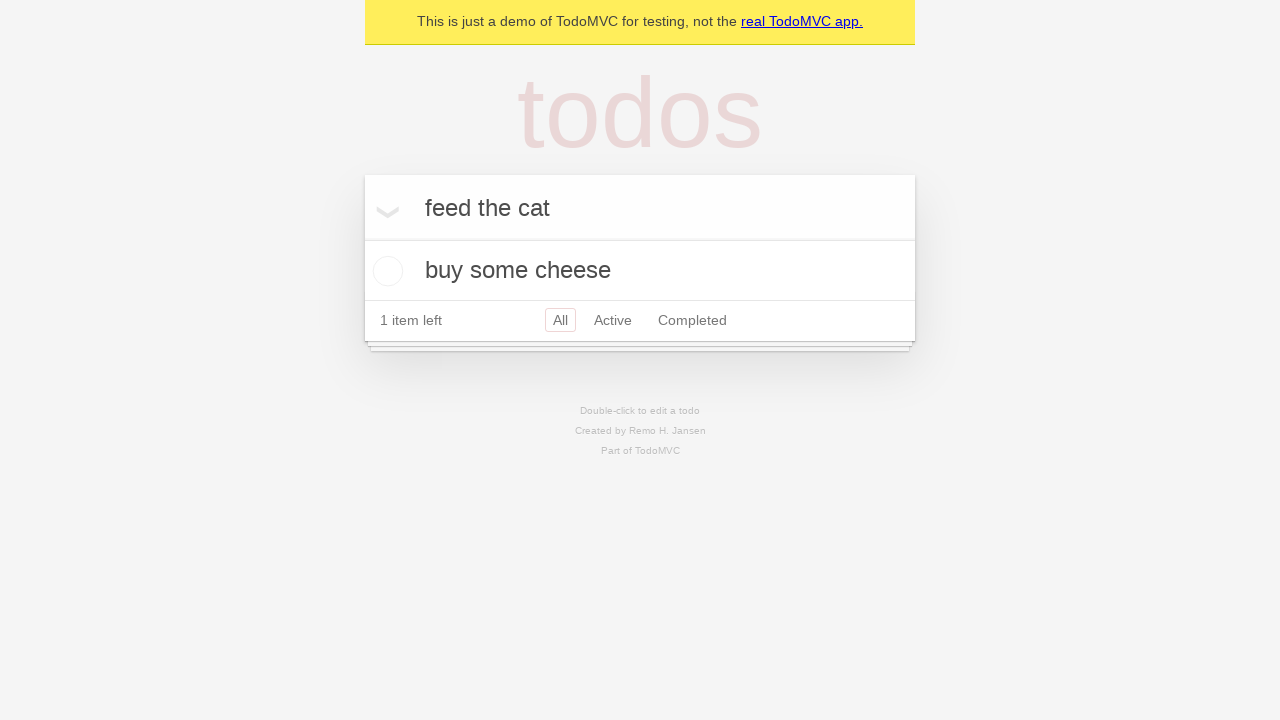

Pressed Enter to create todo 'feed the cat' on internal:attr=[placeholder="What needs to be done?"i]
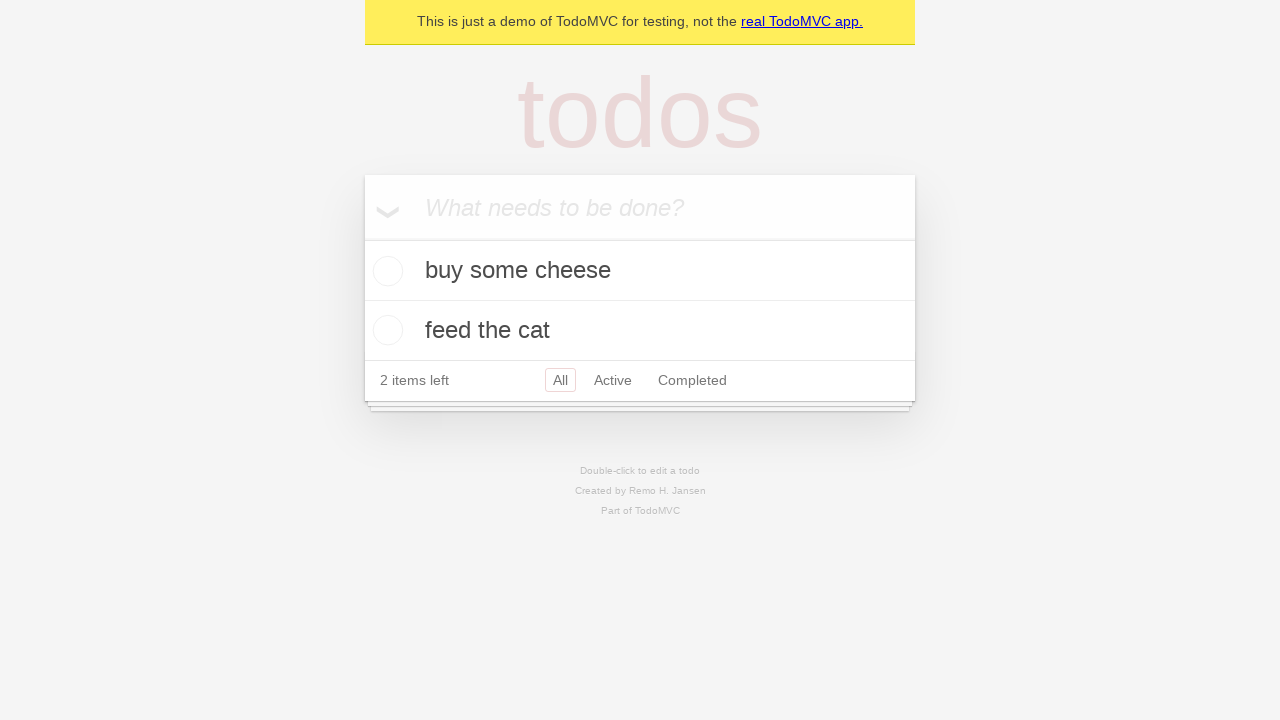

Filled todo input with 'book a doctors appointment' on internal:attr=[placeholder="What needs to be done?"i]
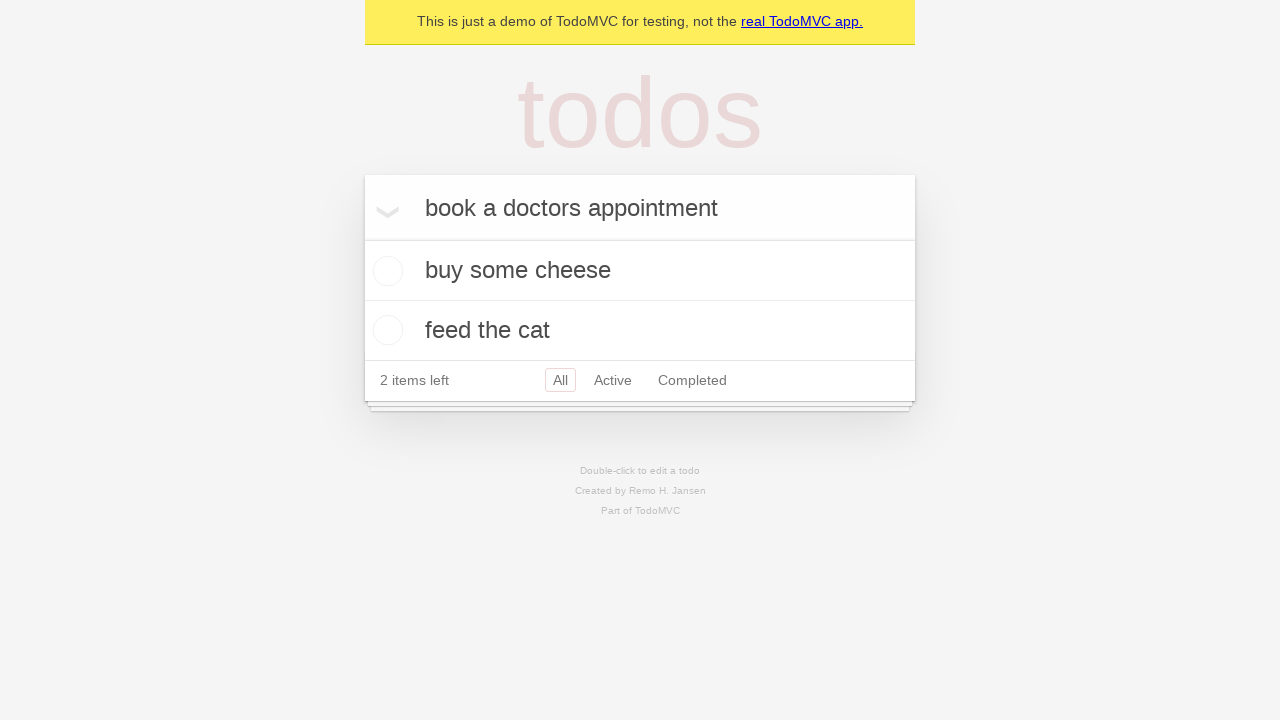

Pressed Enter to create todo 'book a doctors appointment' on internal:attr=[placeholder="What needs to be done?"i]
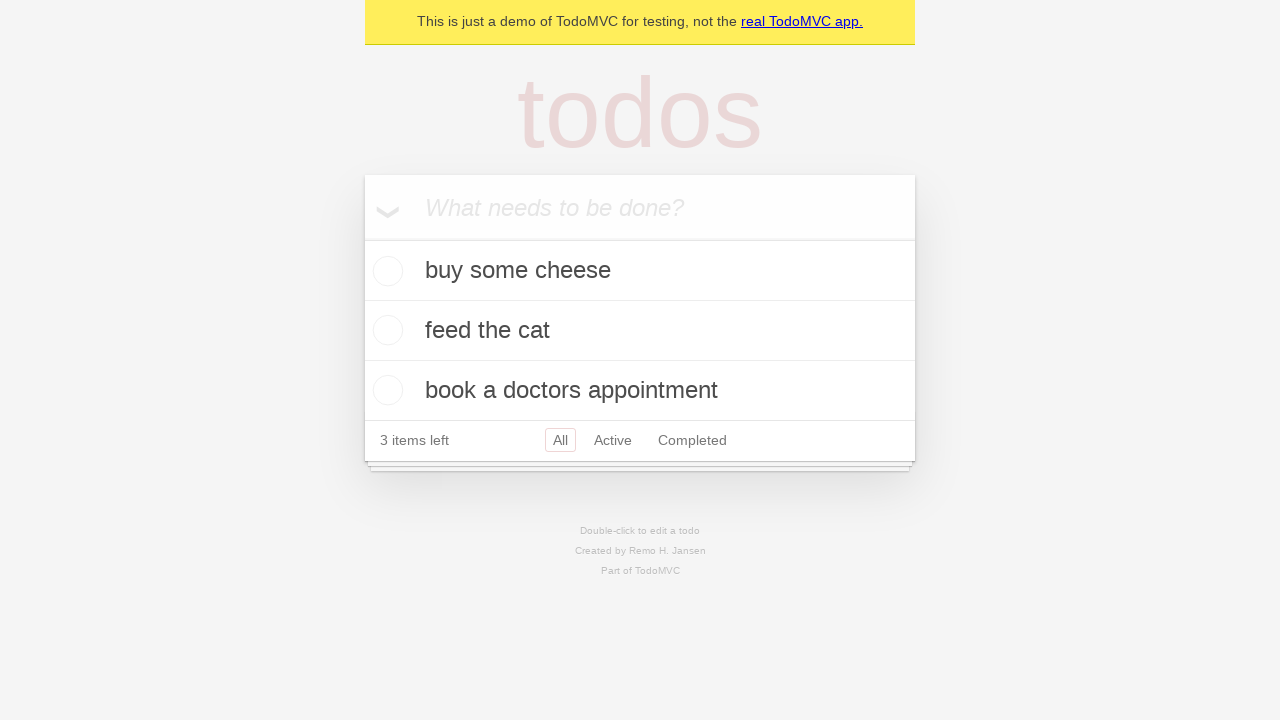

Located all todo items
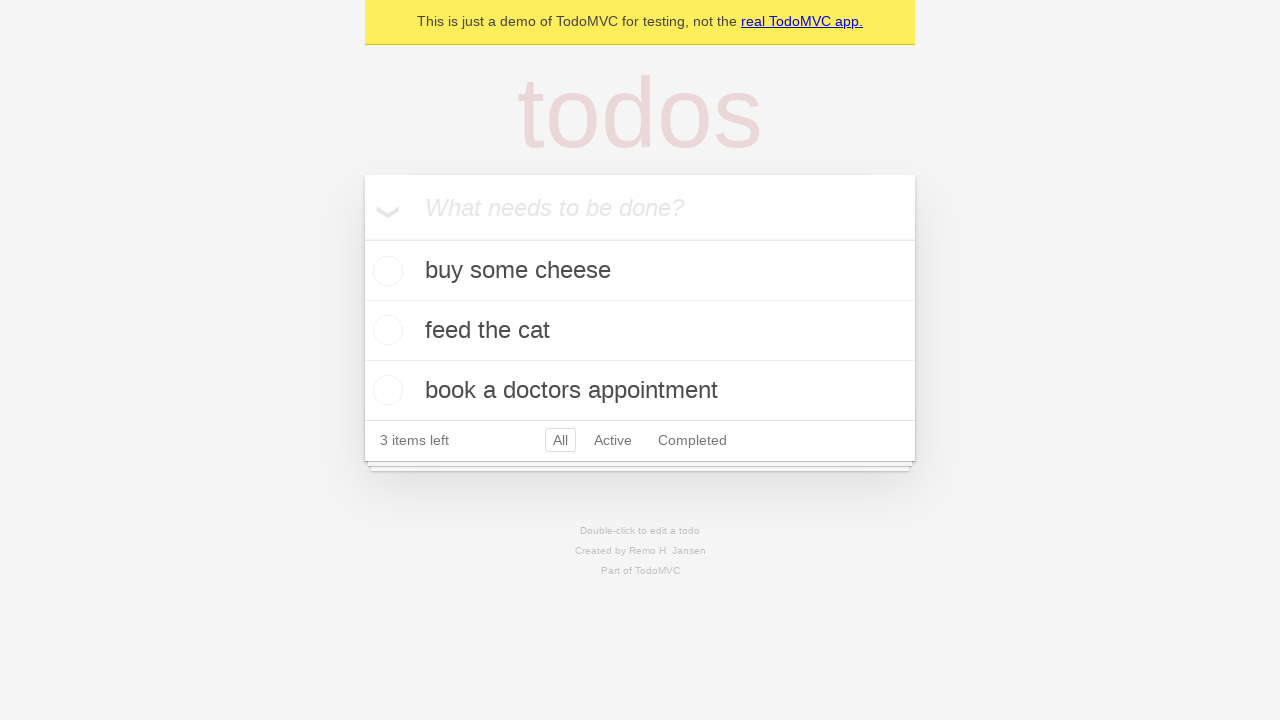

Double-clicked the second todo item to enter edit mode at (640, 331) on internal:testid=[data-testid="todo-item"s] >> nth=1
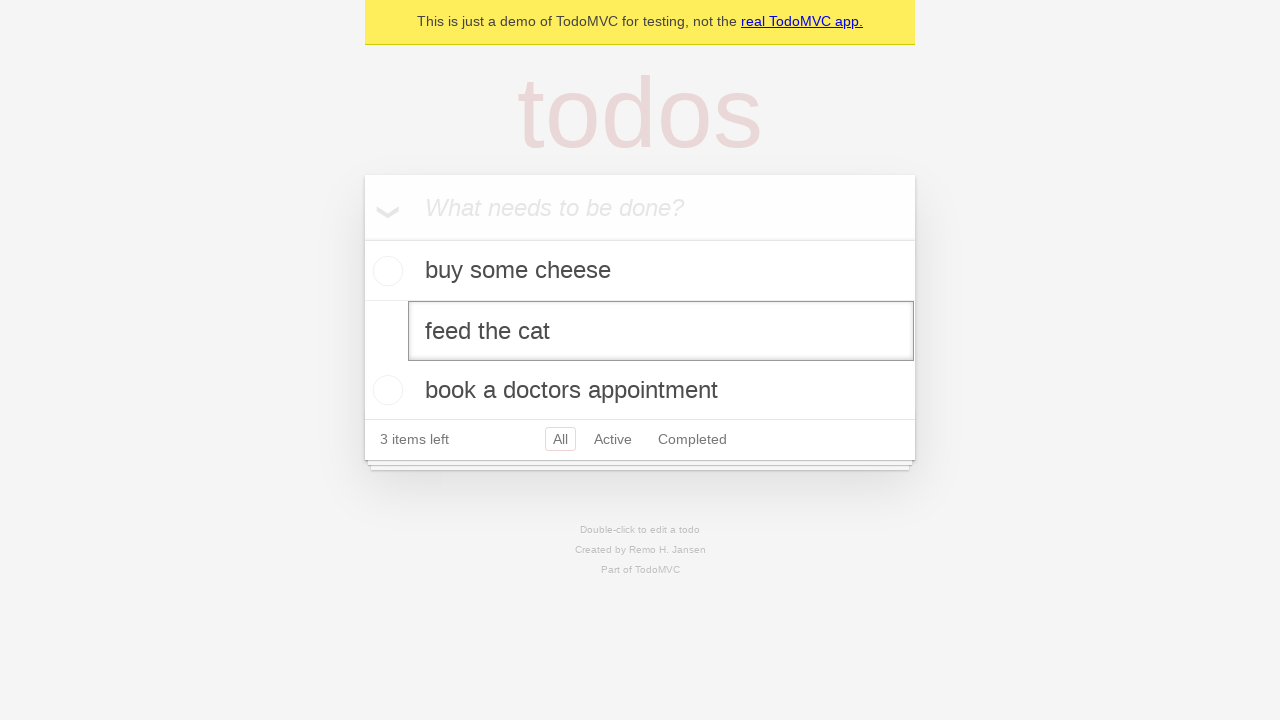

Changed second todo text to 'buy some sausages' on internal:testid=[data-testid="todo-item"s] >> nth=1 >> internal:role=textbox[nam
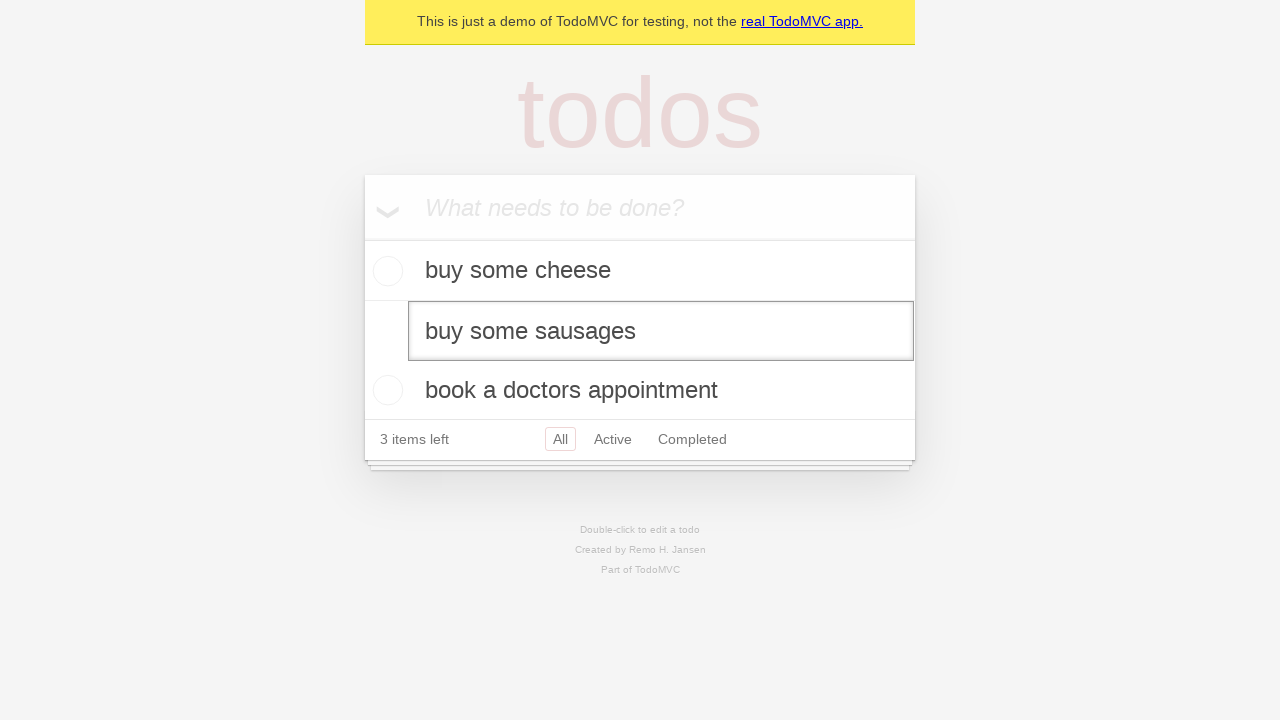

Pressed Escape to cancel the edit on internal:testid=[data-testid="todo-item"s] >> nth=1 >> internal:role=textbox[nam
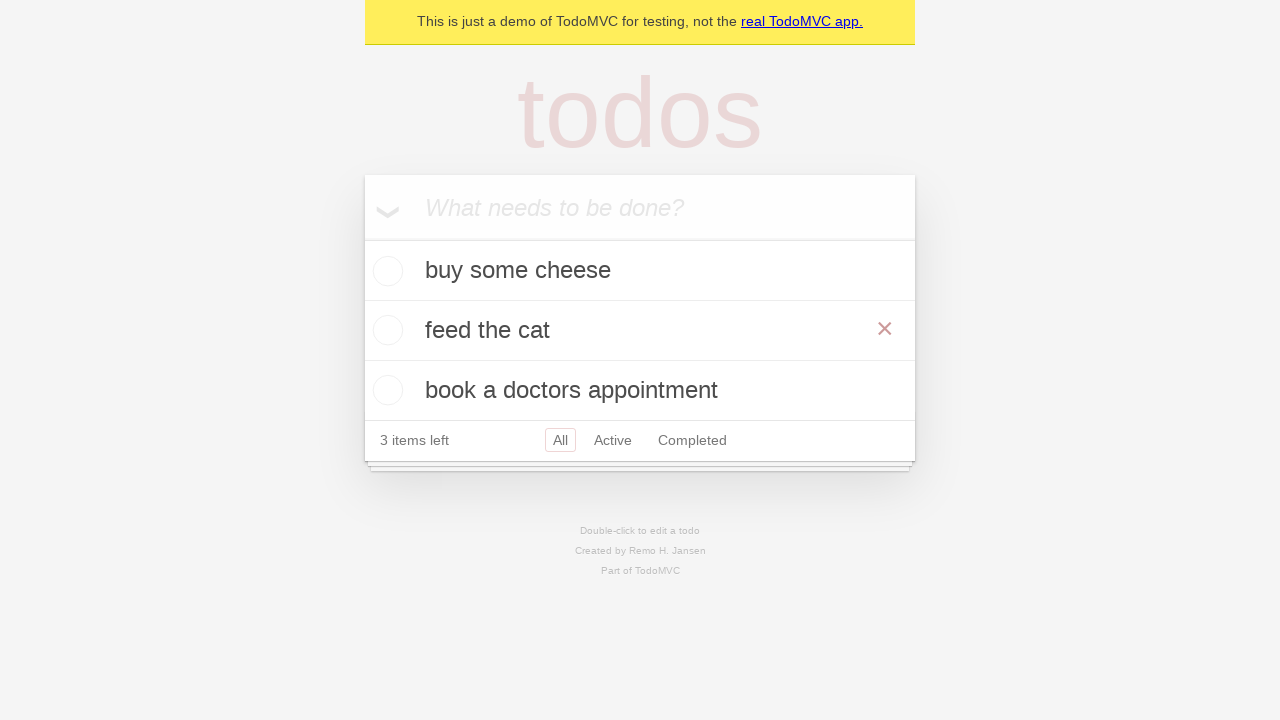

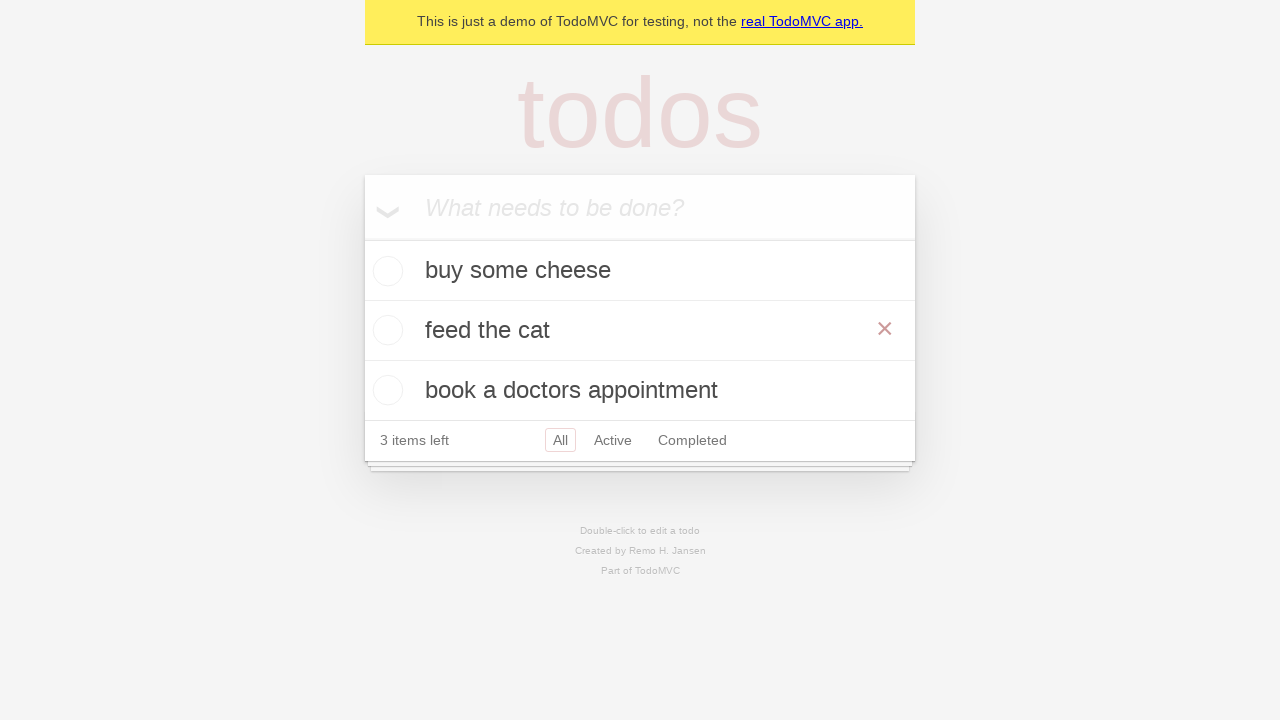